Waits for price to reach $100, clicks book button, solves a math problem and submits the answer

Starting URL: http://suninjuly.github.io/explicit_wait2.html

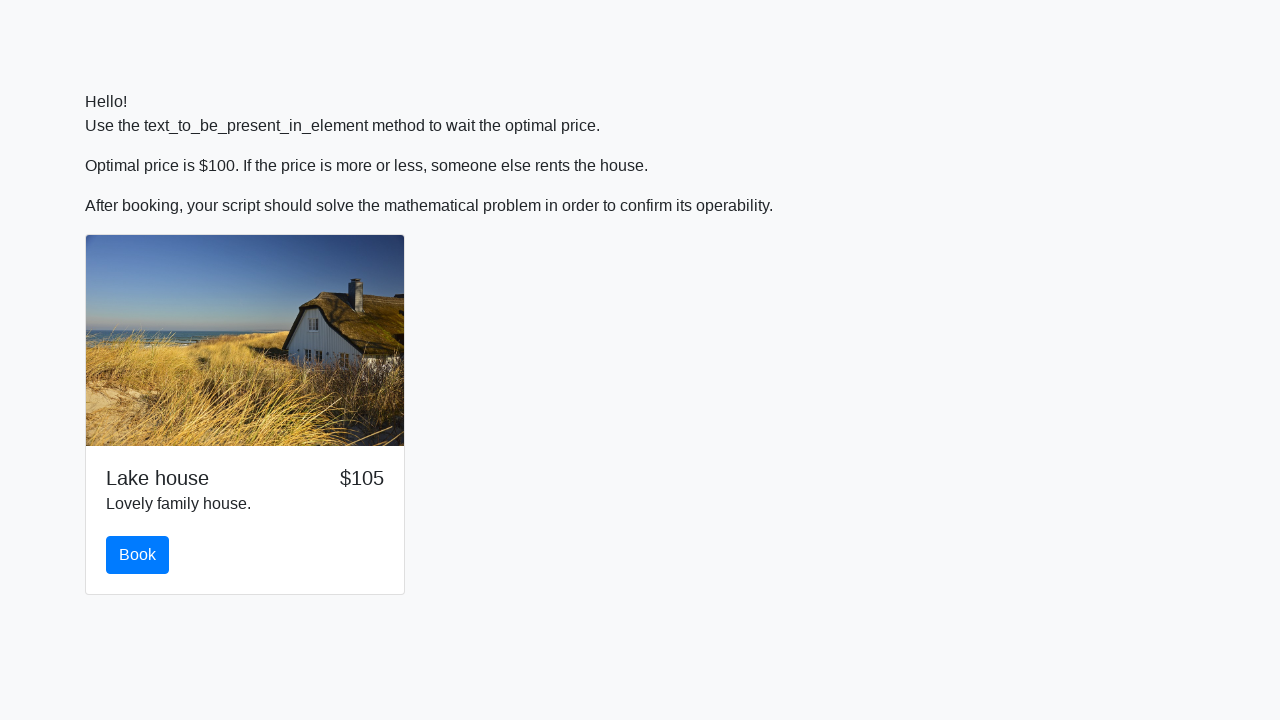

Waited for price to reach $100
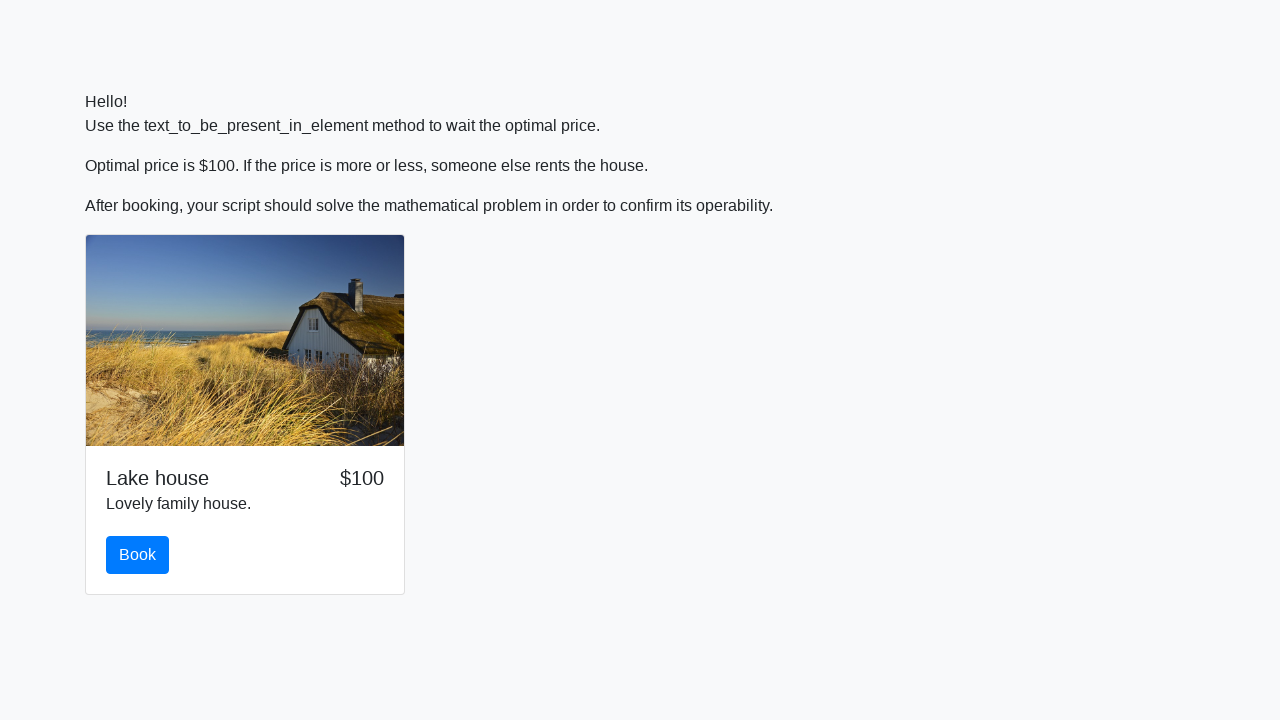

Clicked the book button at (138, 555) on #book
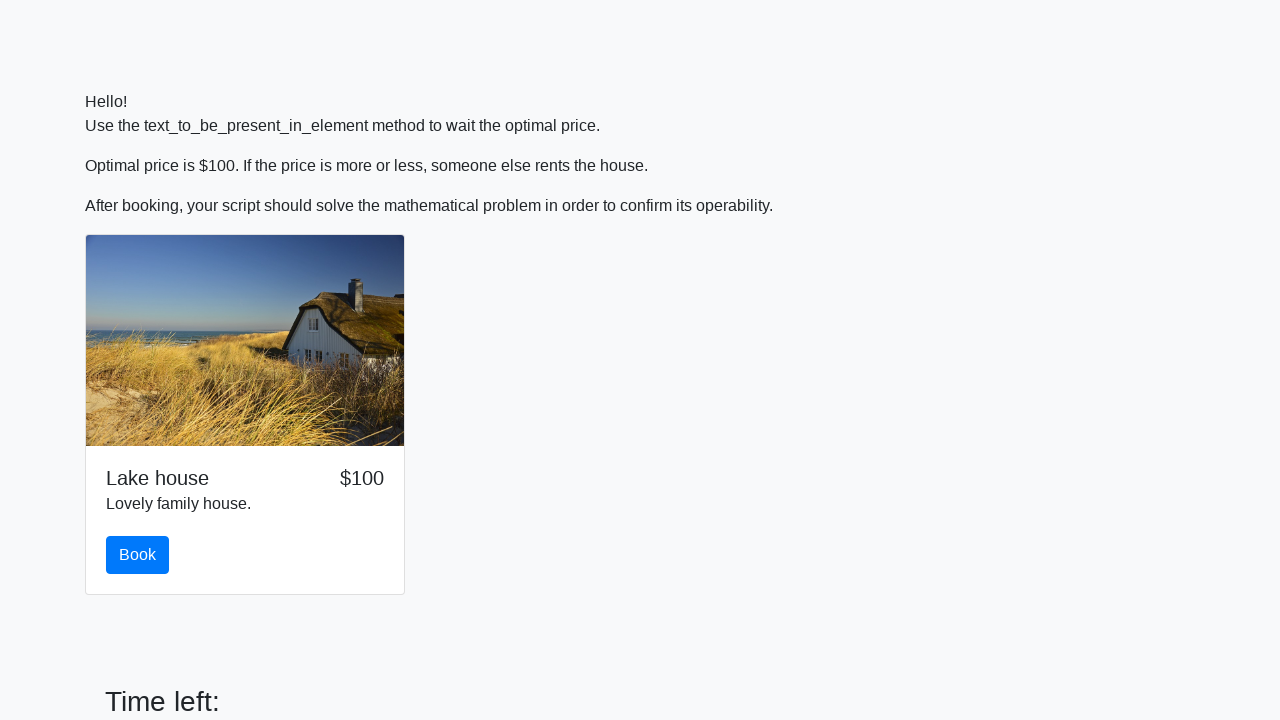

Retrieved input value: 334
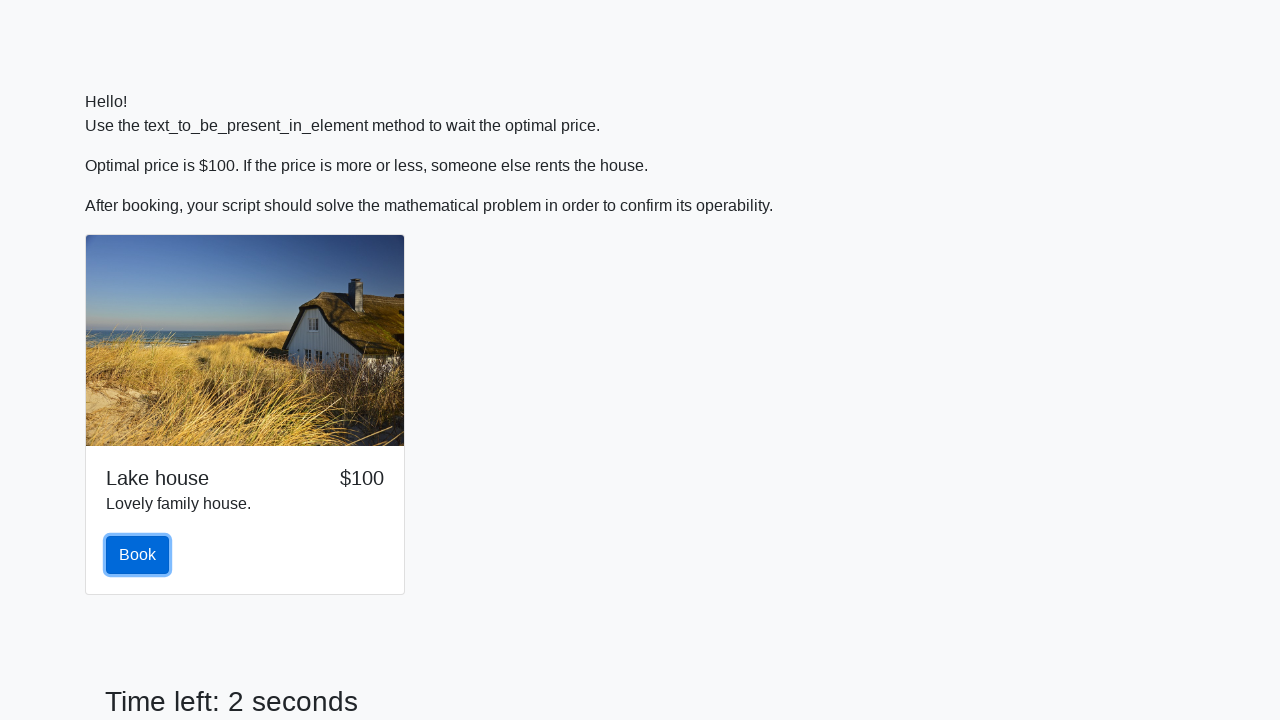

Calculated and filled answer field with: 2.3065836669516298 on #answer
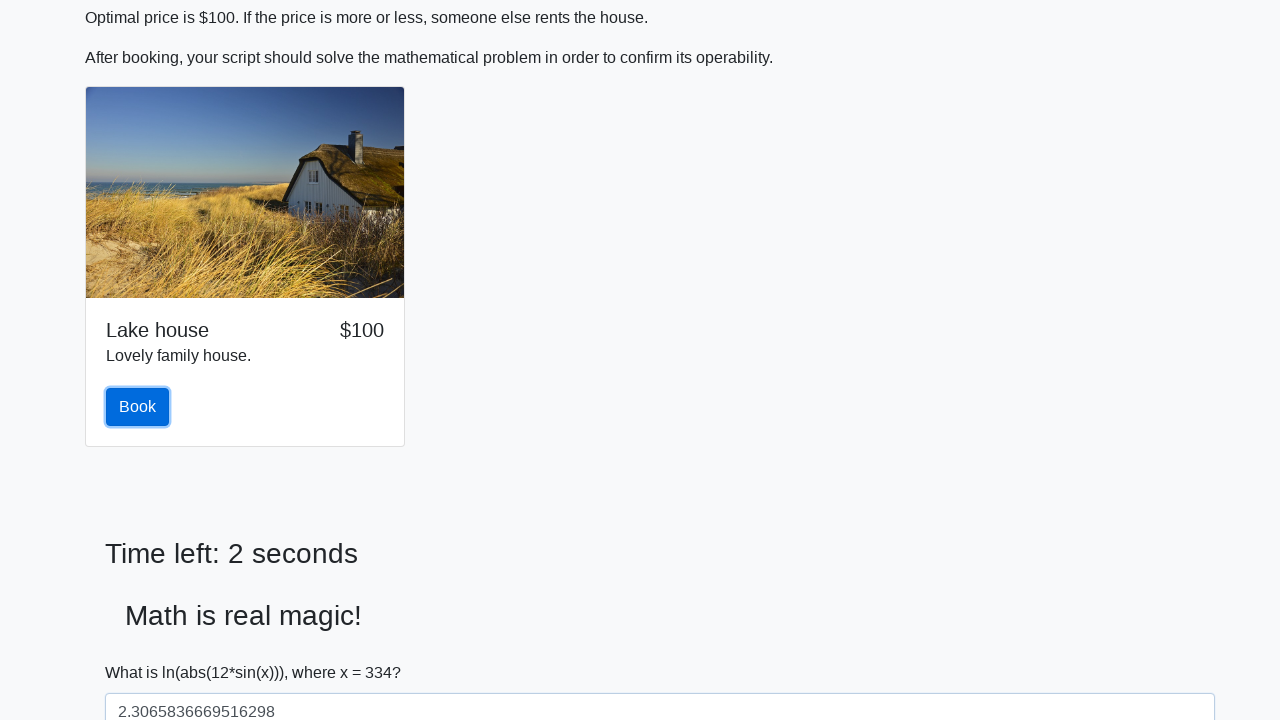

Submitted the form at (143, 651) on button[type='submit']
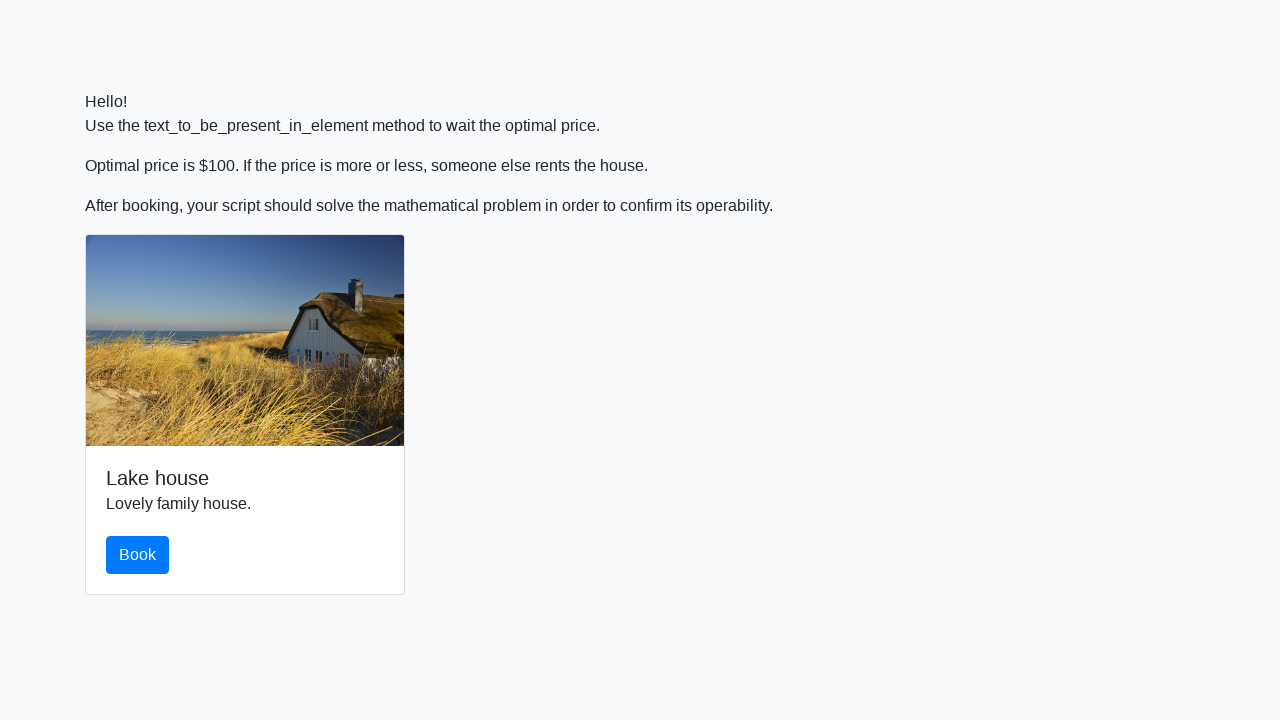

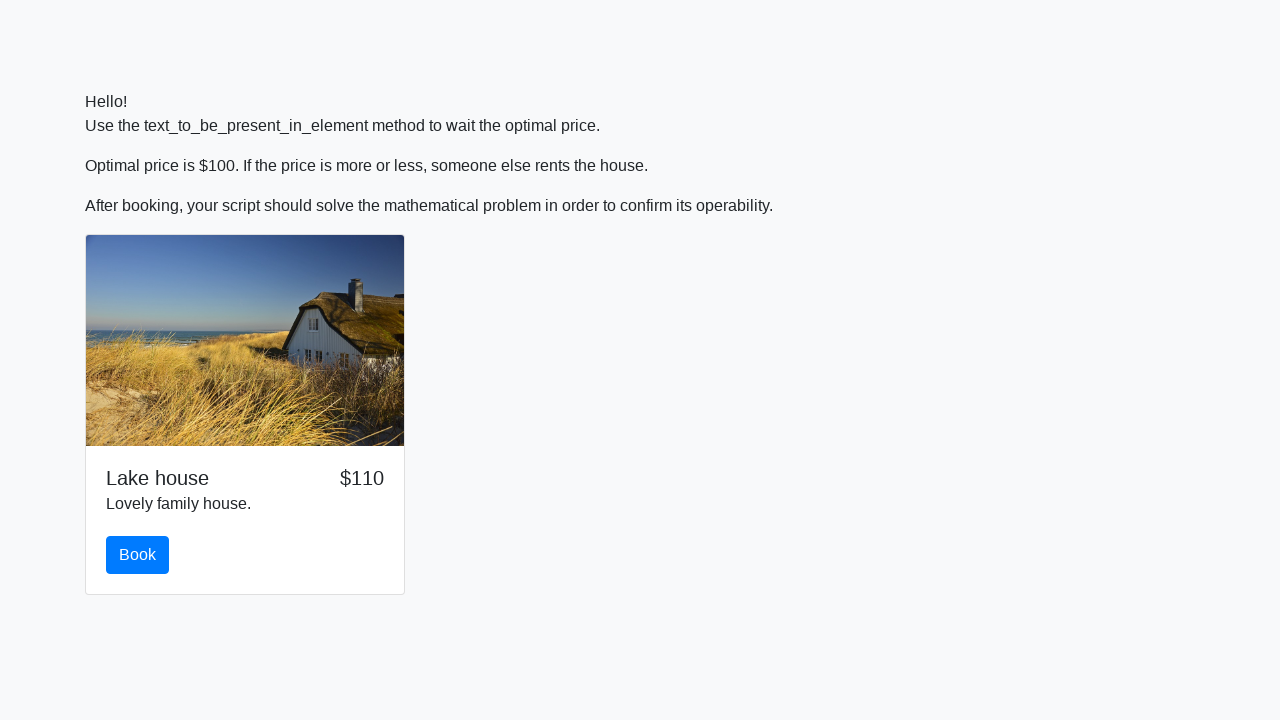